Navigates to O'Reilly Auto Parts homepage and verifies the page loads successfully

Starting URL: https://www.oreillyauto.com/

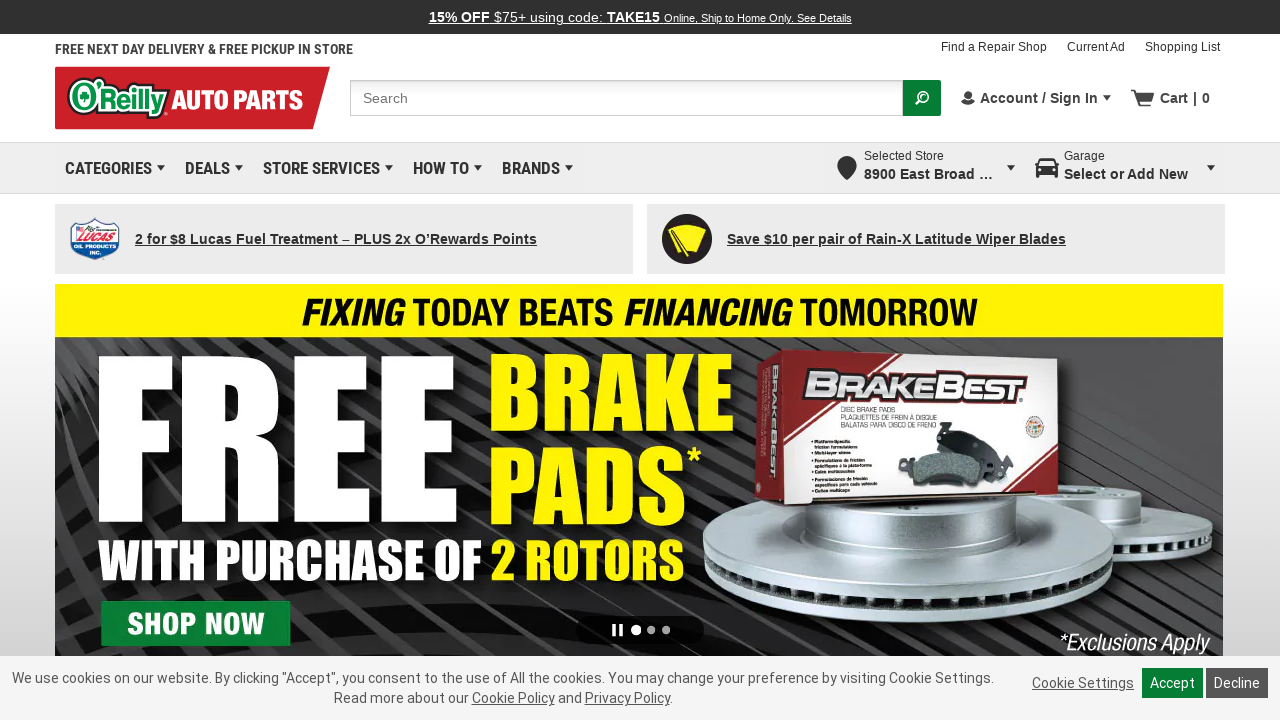

Waited for page DOM content to load
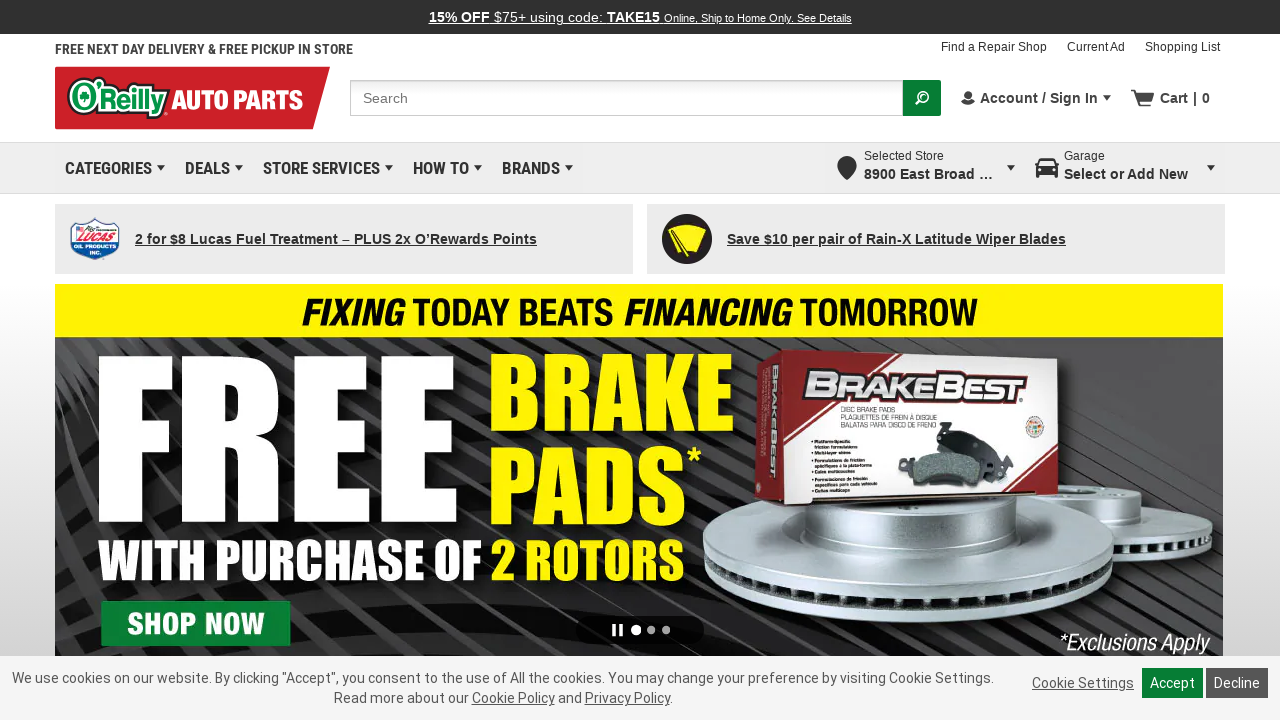

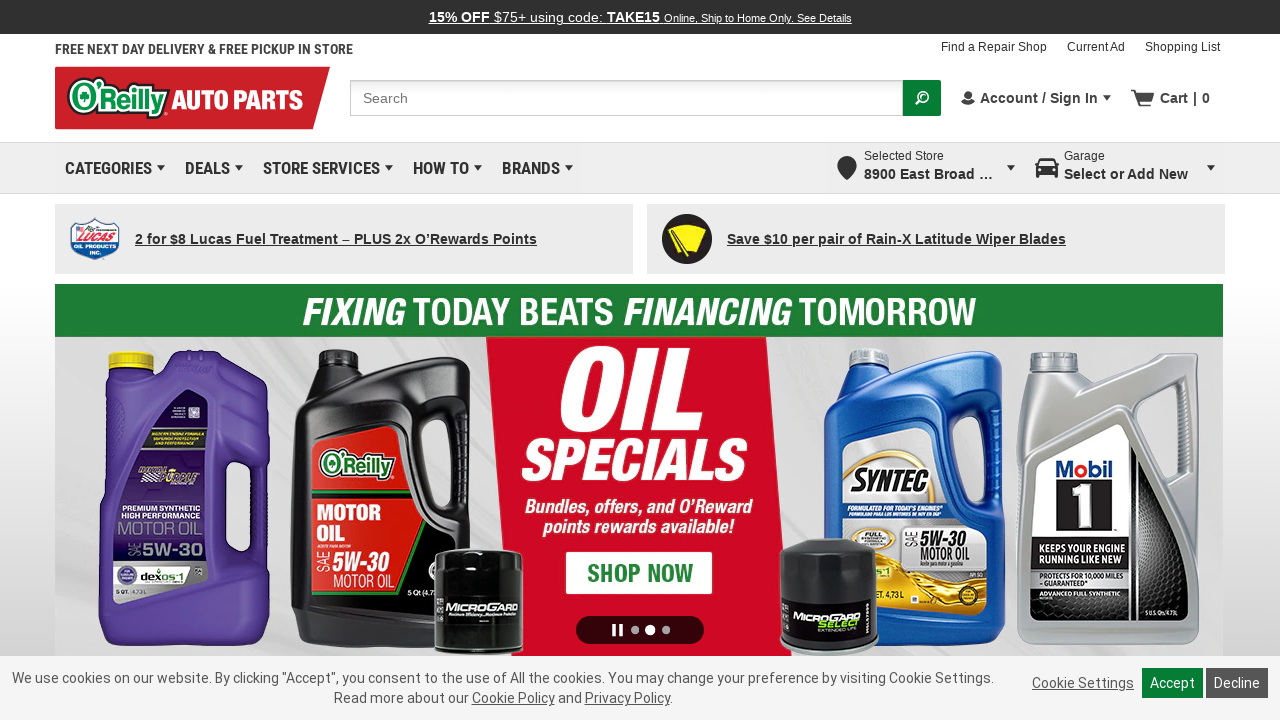